Tests redirect functionality and navigates through various HTTP status code pages (200, 301, 404, 500), clicking each status code link and navigating back between them.

Starting URL: http://the-internet.herokuapp.com/redirector

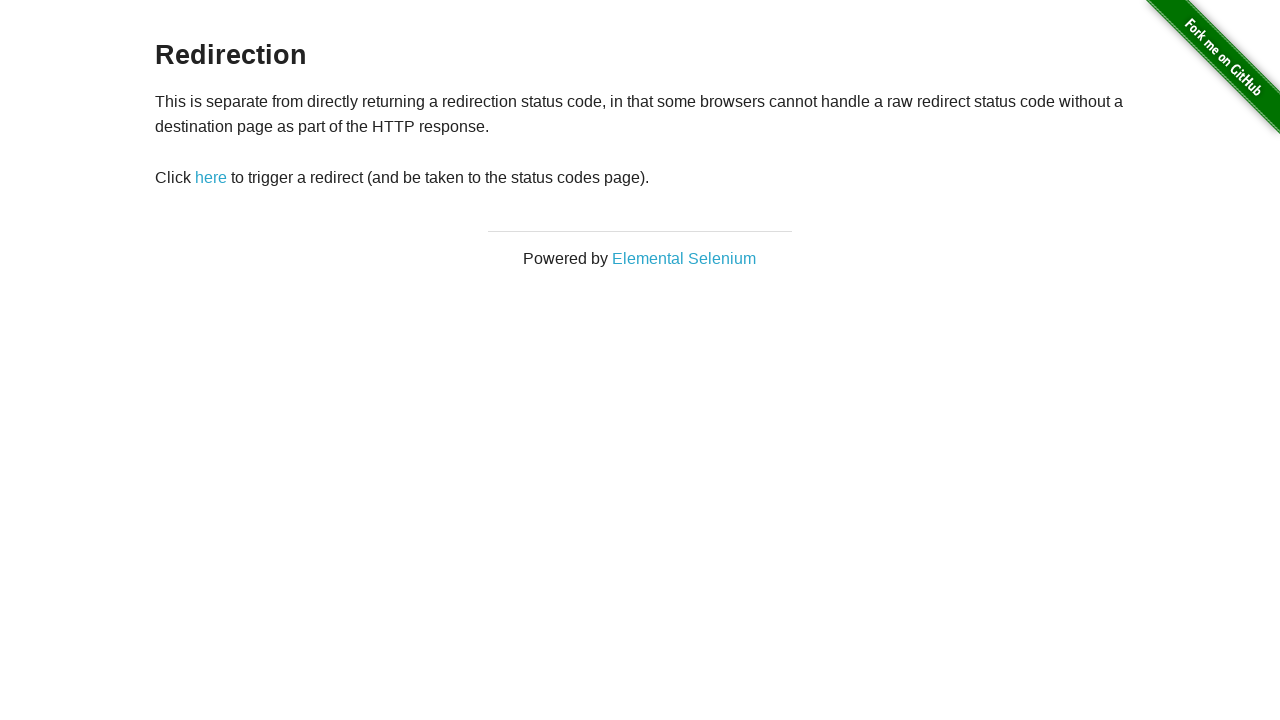

Clicked redirect link on redirector page at (211, 178) on #redirect
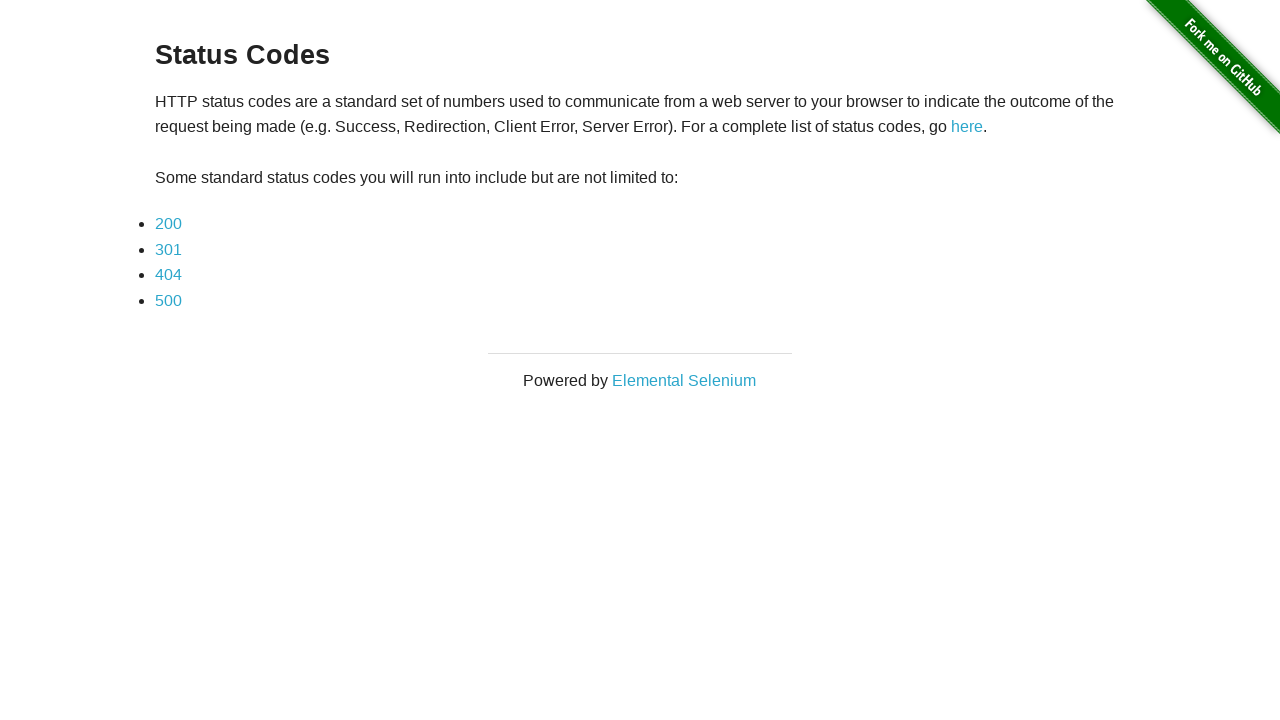

Navigated to status codes page
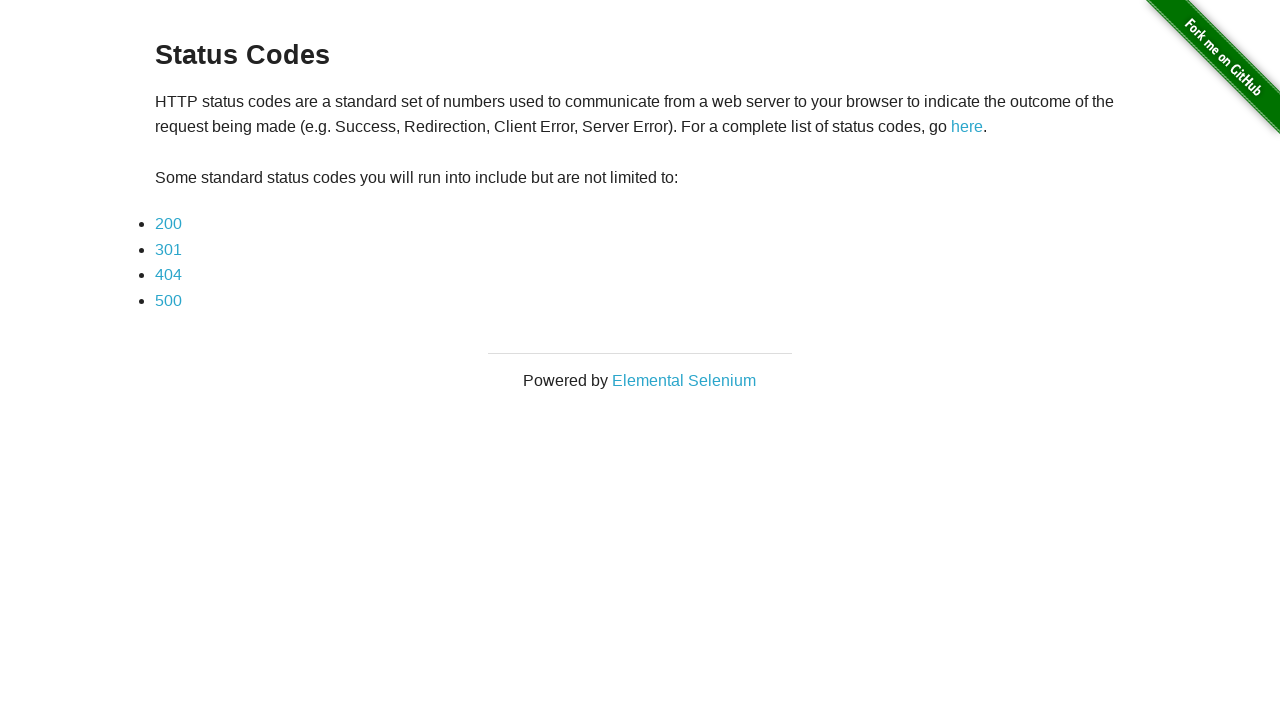

Clicked on 200 status code link at (168, 224) on xpath=//a[text()='200']
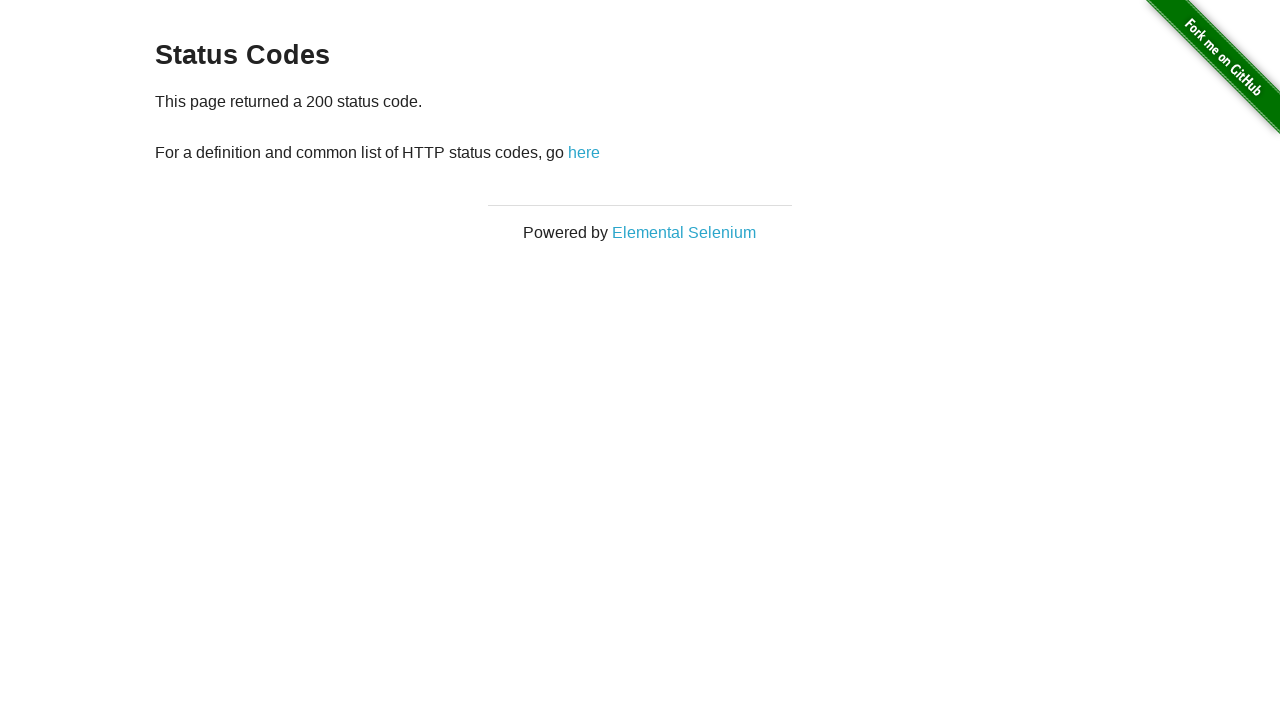

Navigated back to status codes page from 200
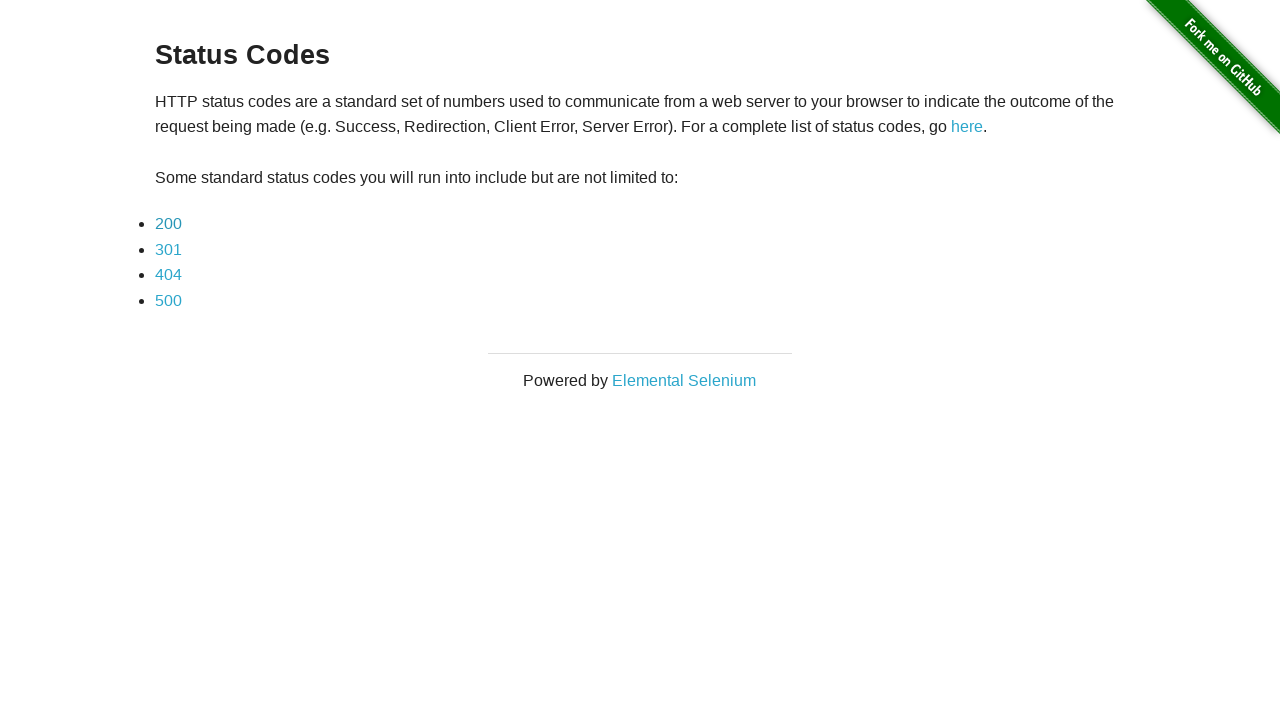

Clicked on 301 status code link at (168, 249) on xpath=//a[text()='301']
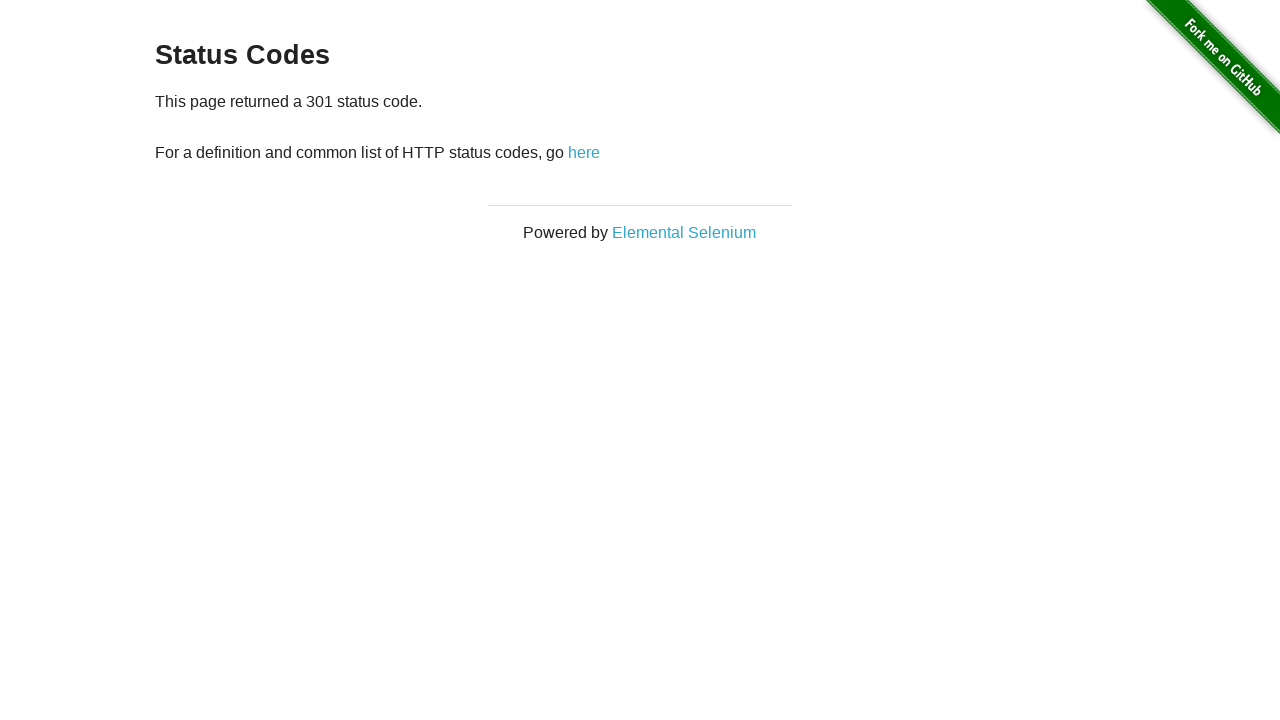

Navigated back to status codes page from 301
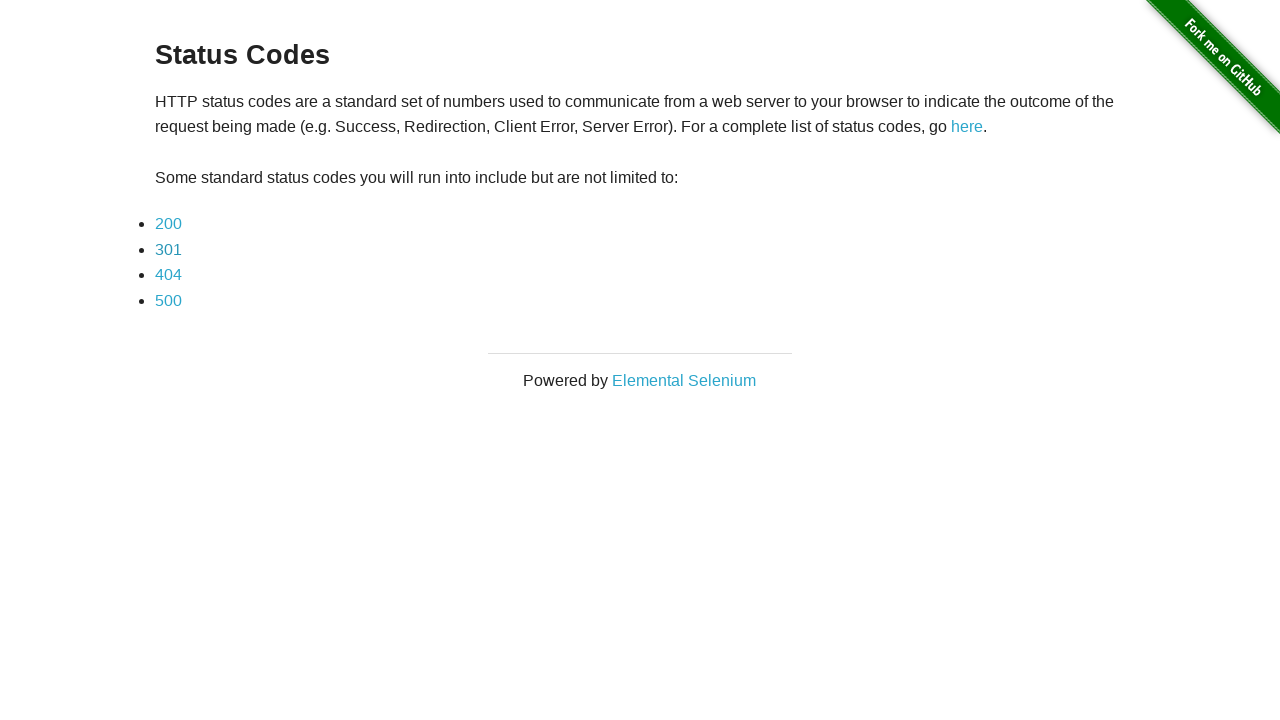

Clicked on 404 status code link at (168, 275) on xpath=//a[text()='404']
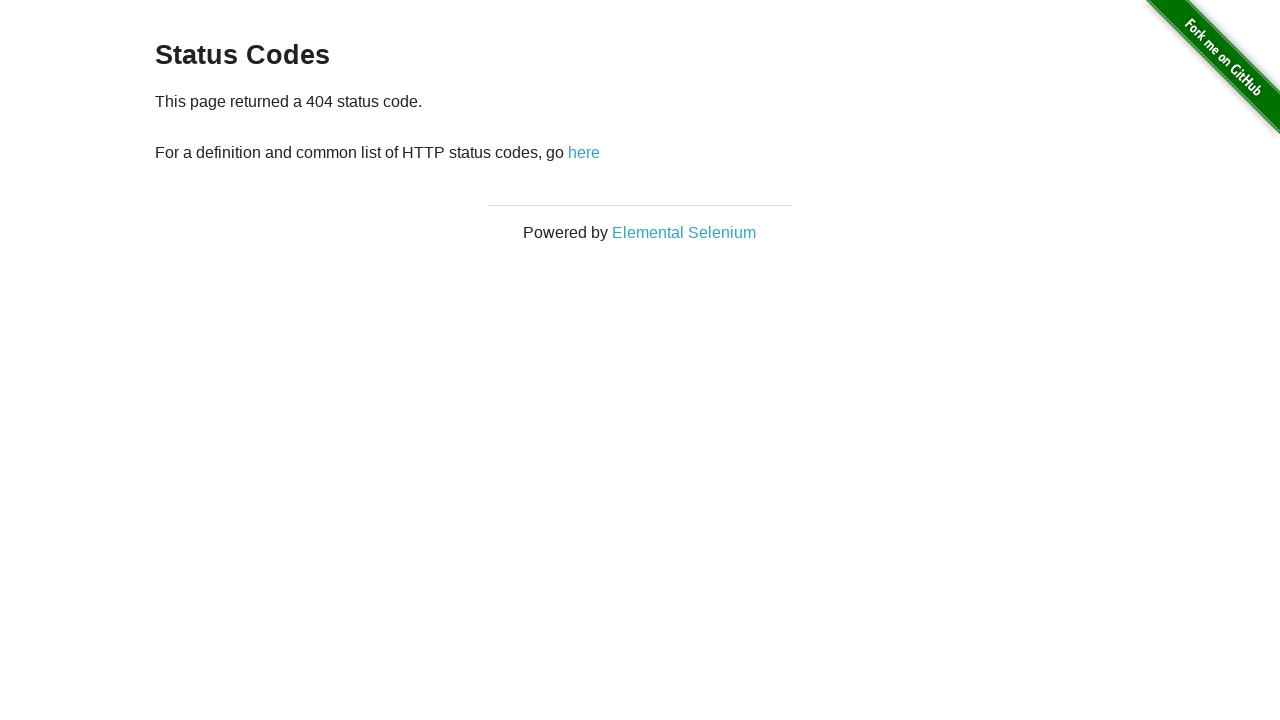

Navigated back to status codes page from 404
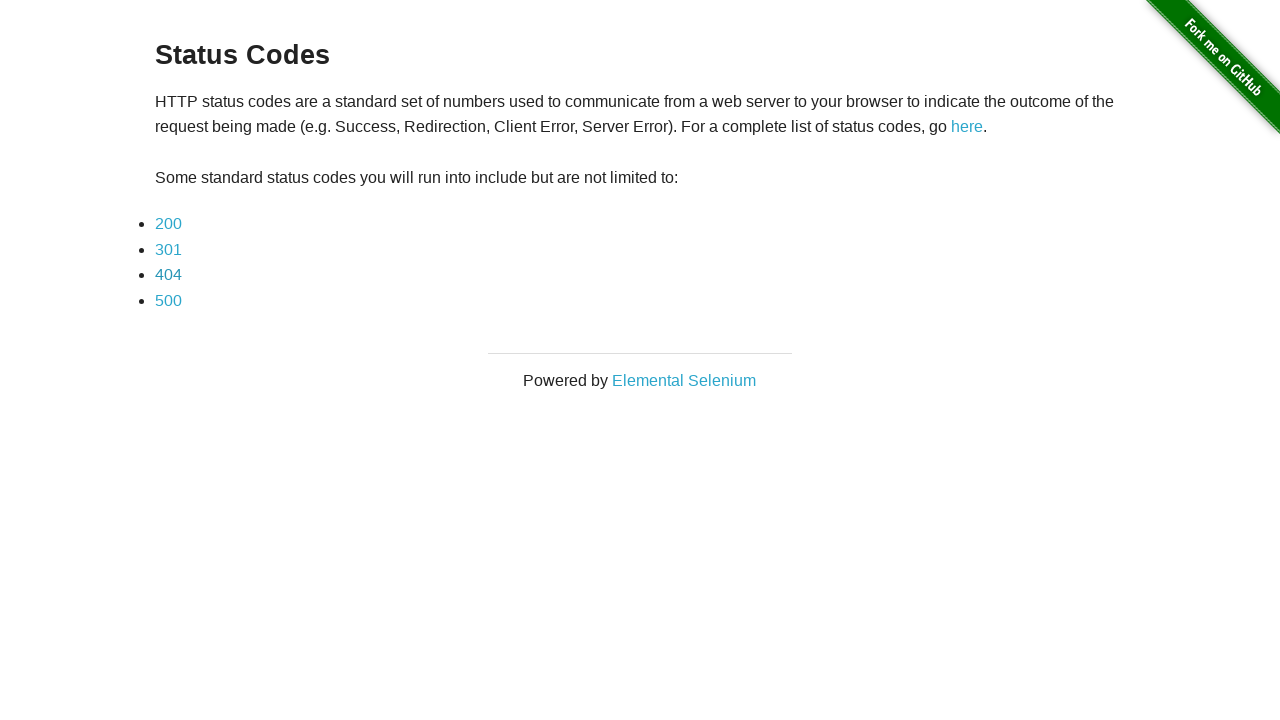

Clicked on 500 status code link at (168, 300) on xpath=//a[text()='500']
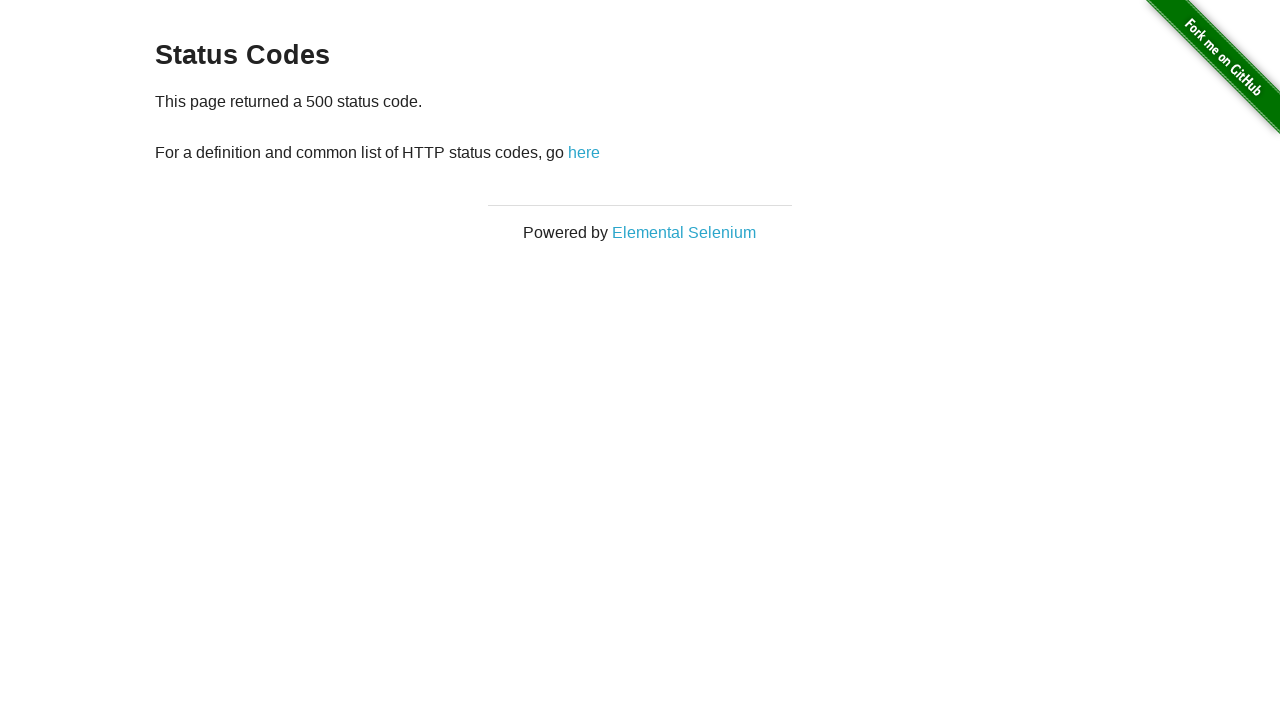

Navigated back to status codes page from 500
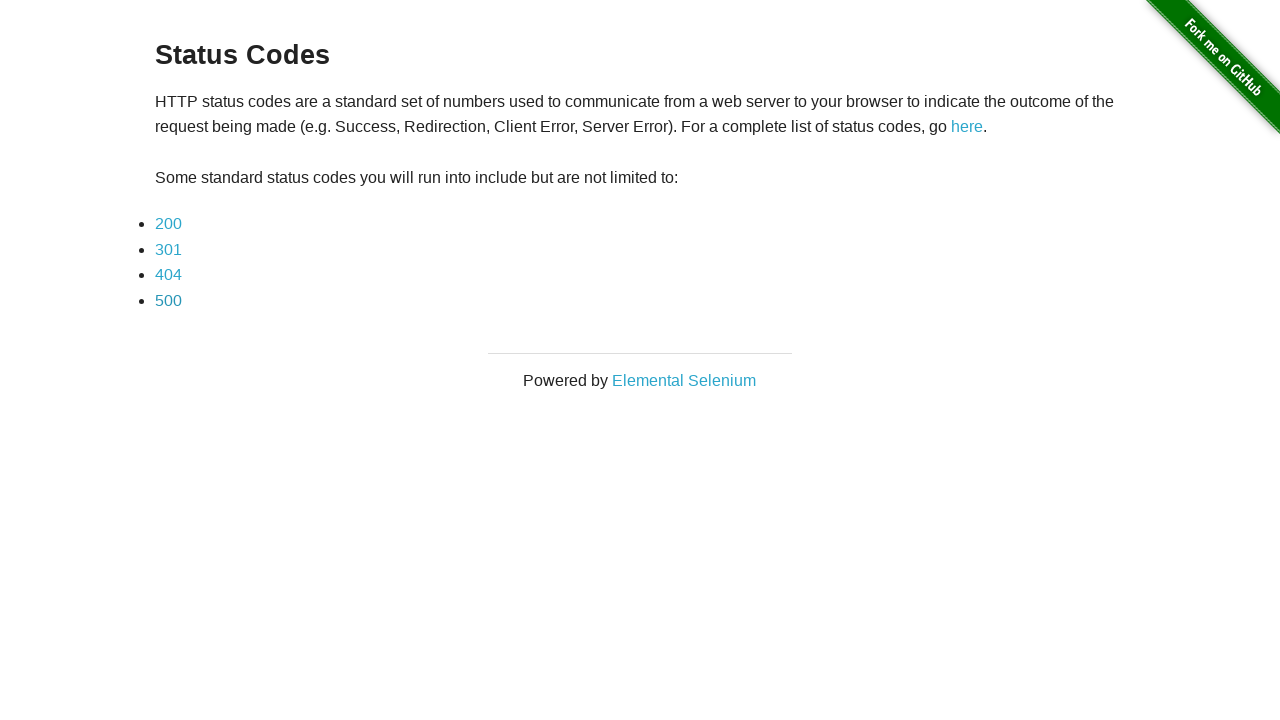

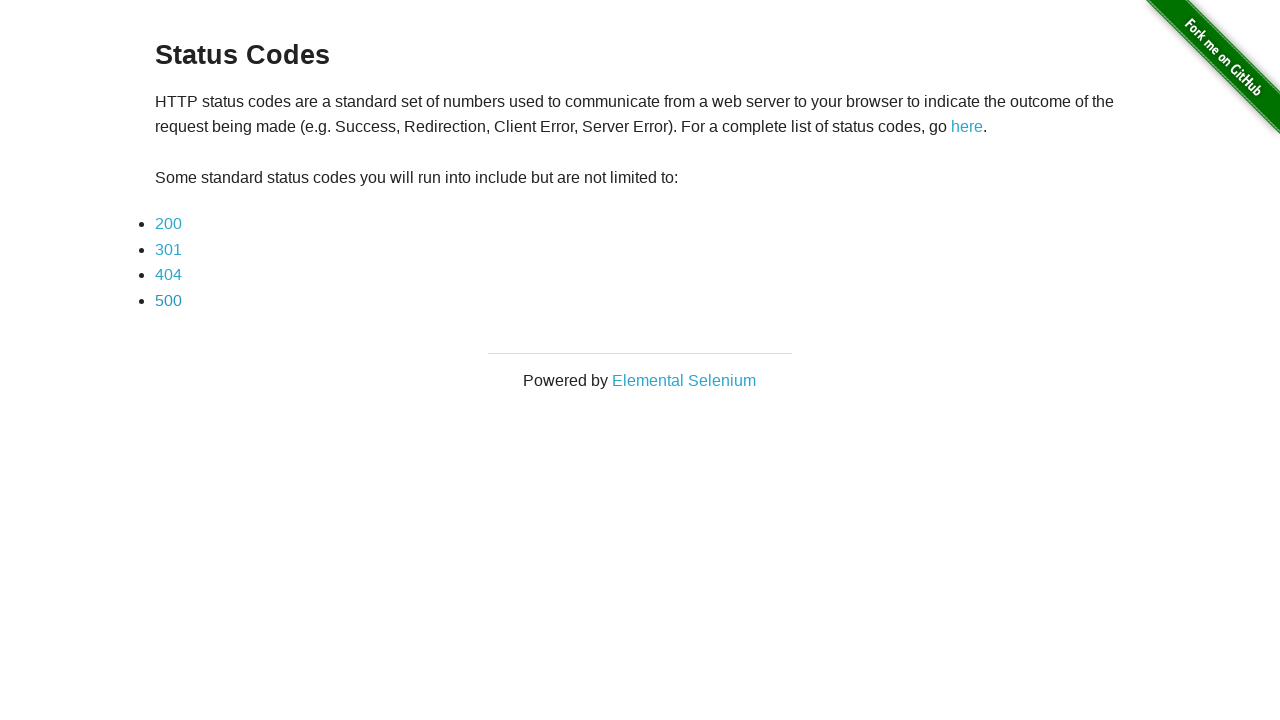